Tests file upload functionality by selecting a file through the file chooser dialog and submitting it, then verifying the upload was successful.

Starting URL: https://practice.expandtesting.com/upload

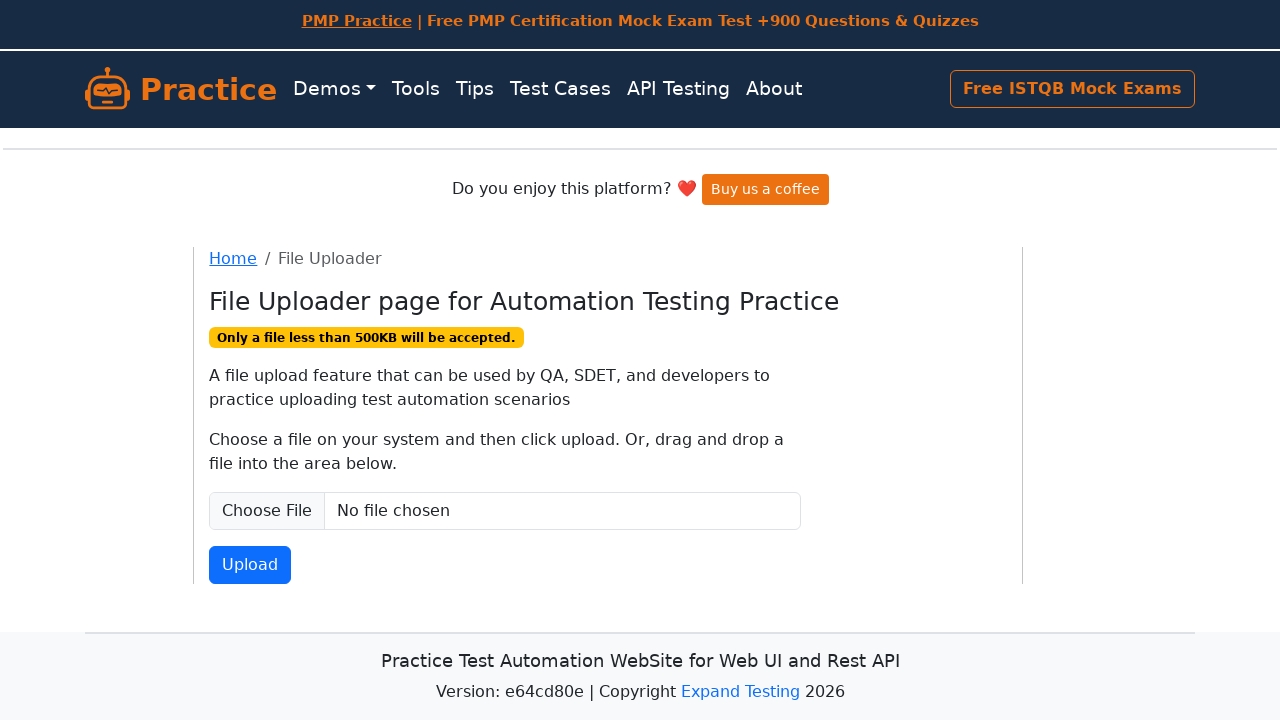

Created temporary test file for upload
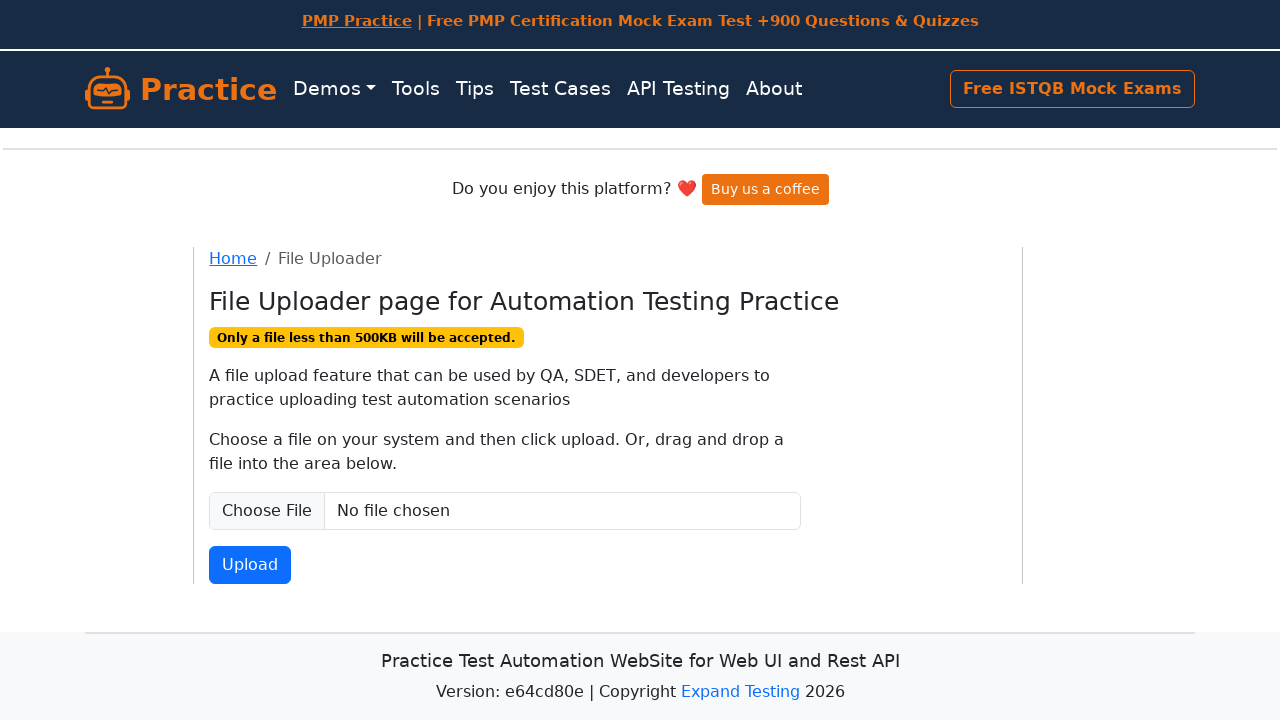

Clicked file input to open file chooser dialog at (505, 511) on #fileInput
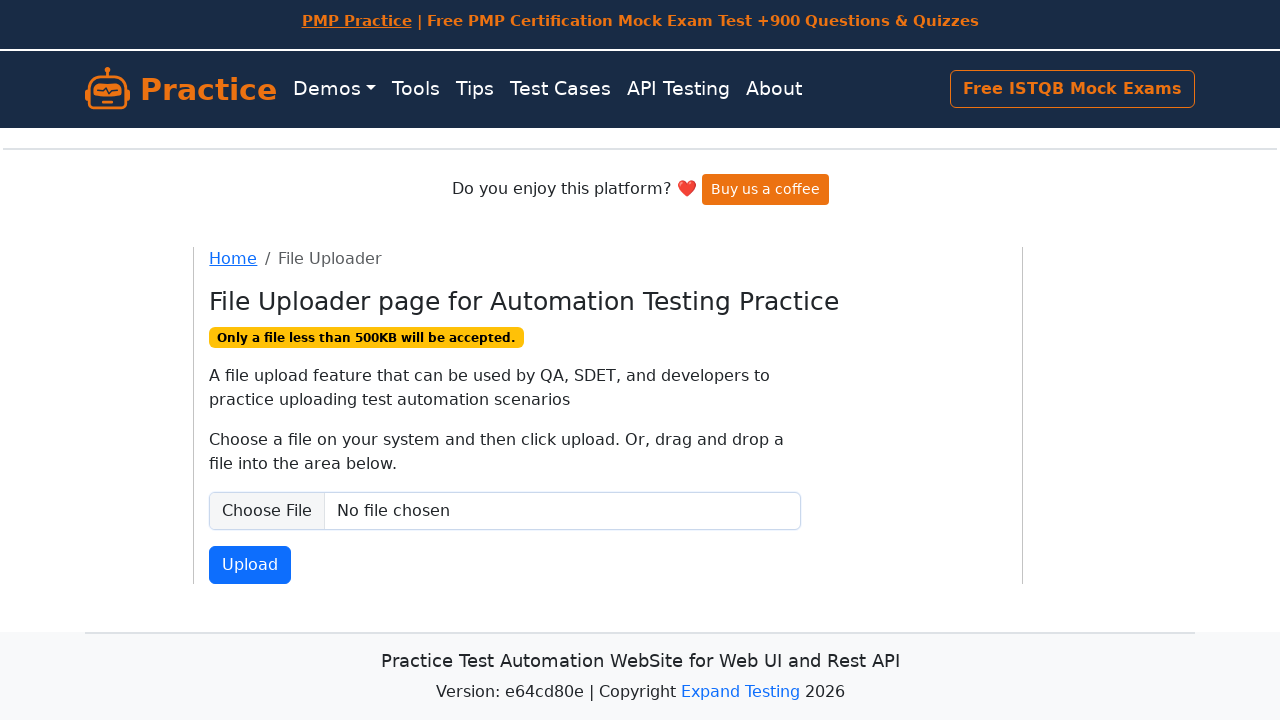

Selected test file in file chooser
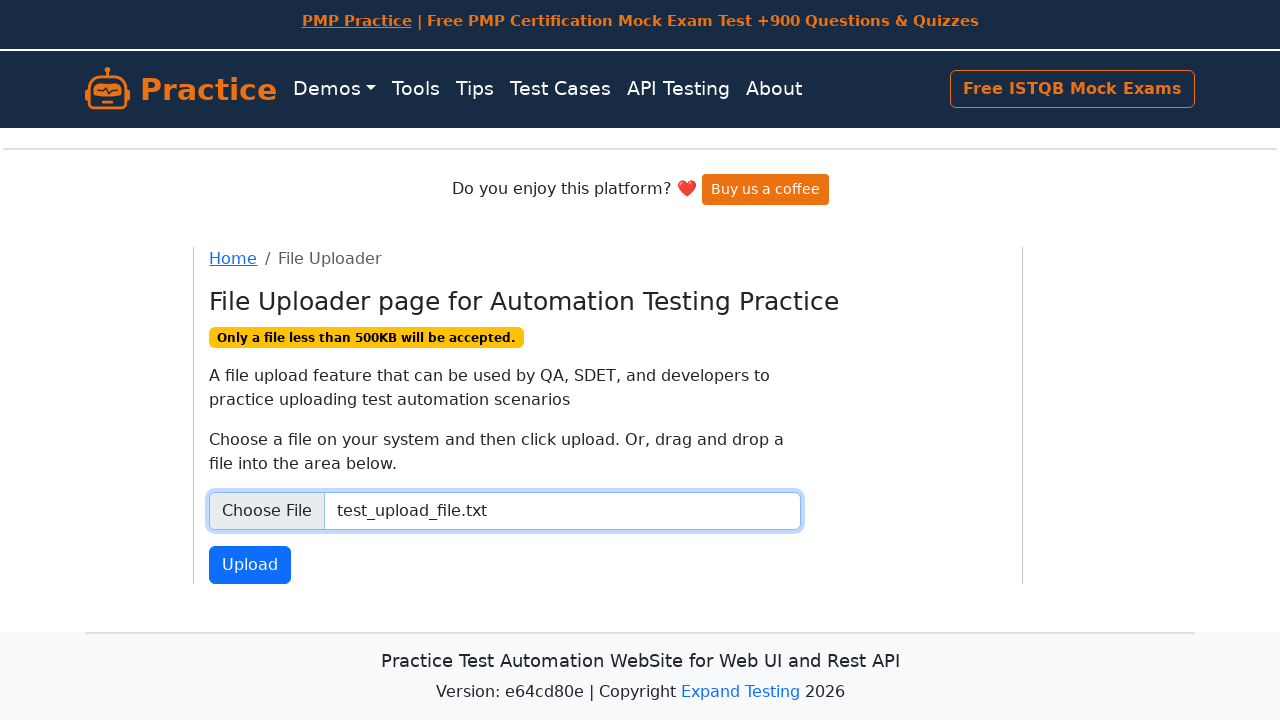

Clicked submit button to upload file at (250, 565) on #fileSubmit
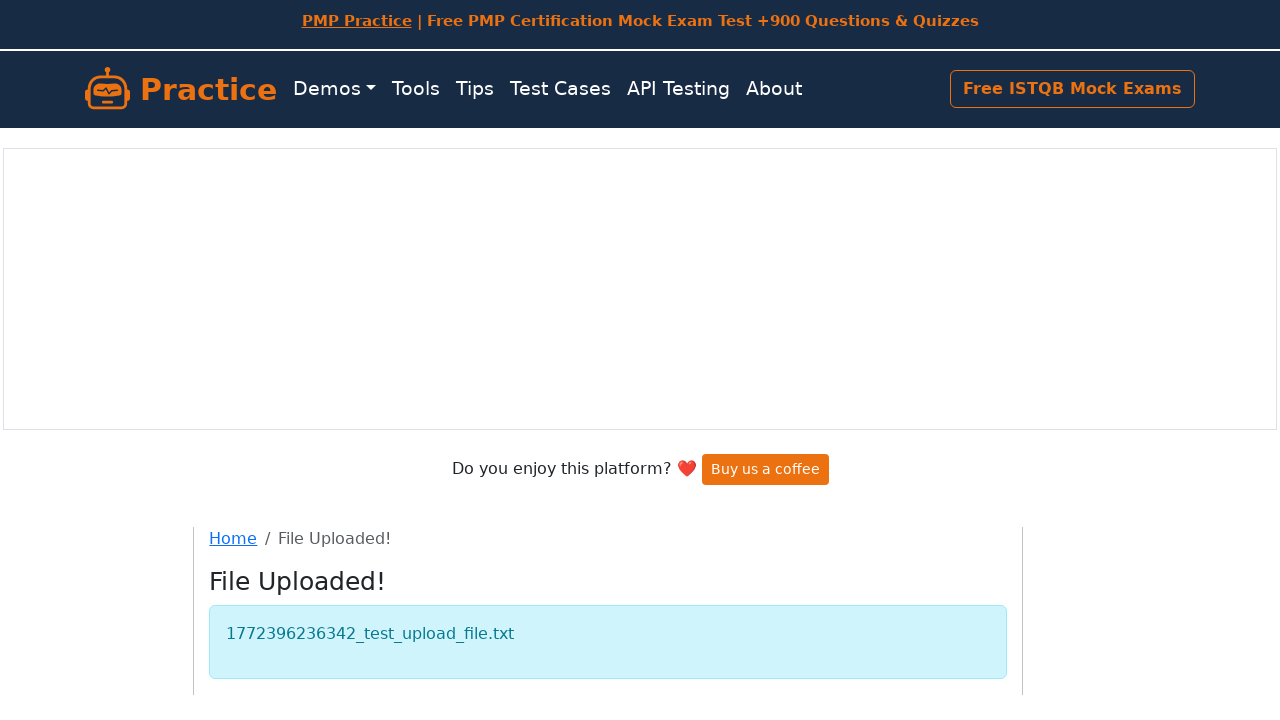

Verified file upload success message appeared
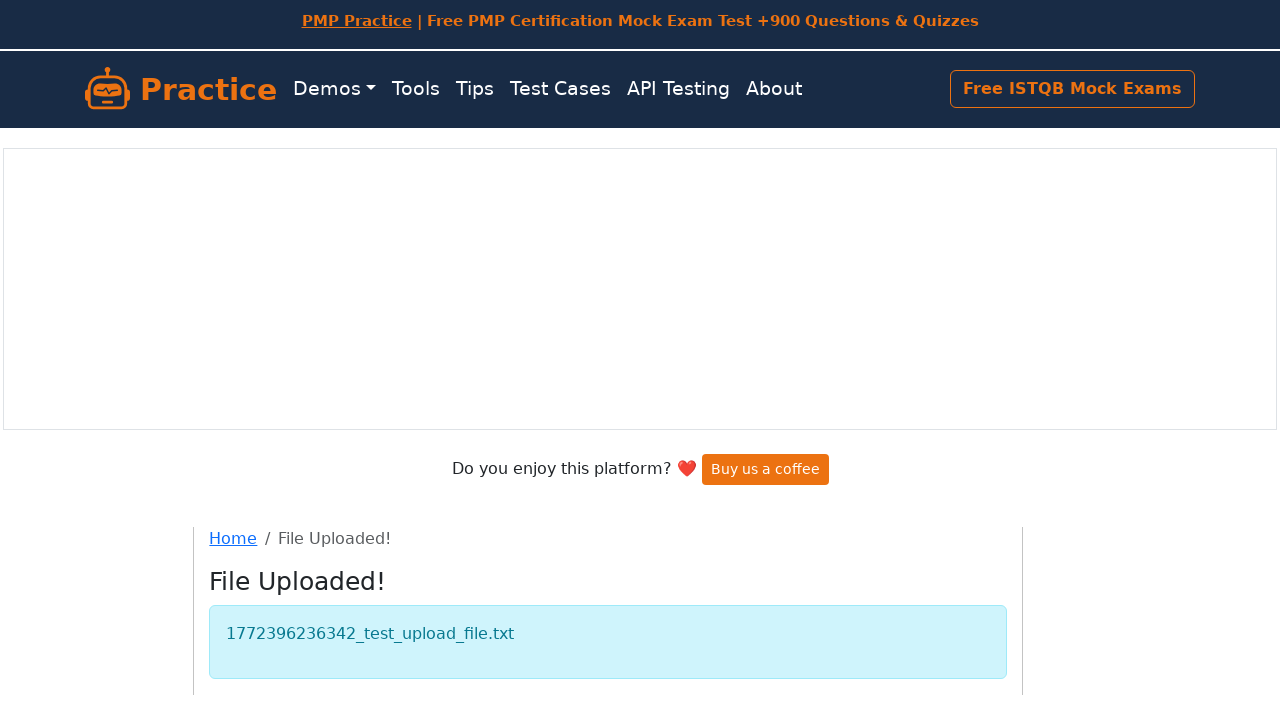

Cleaned up temporary test file
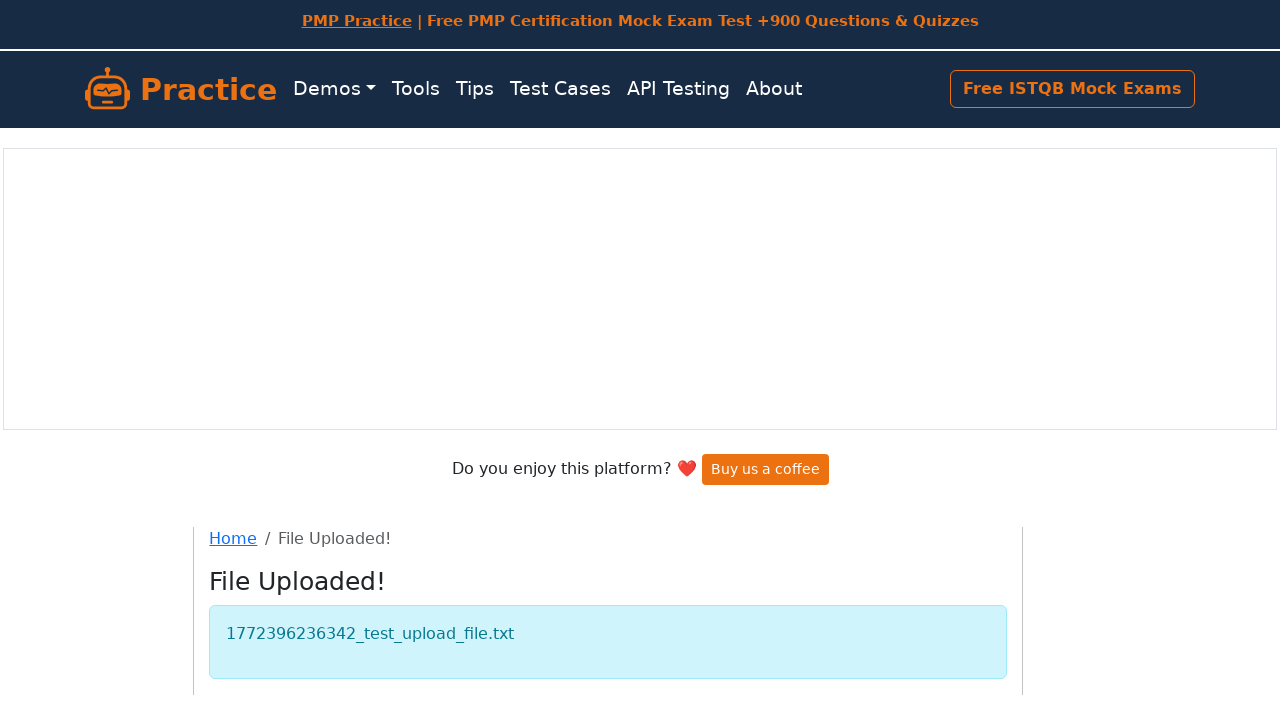

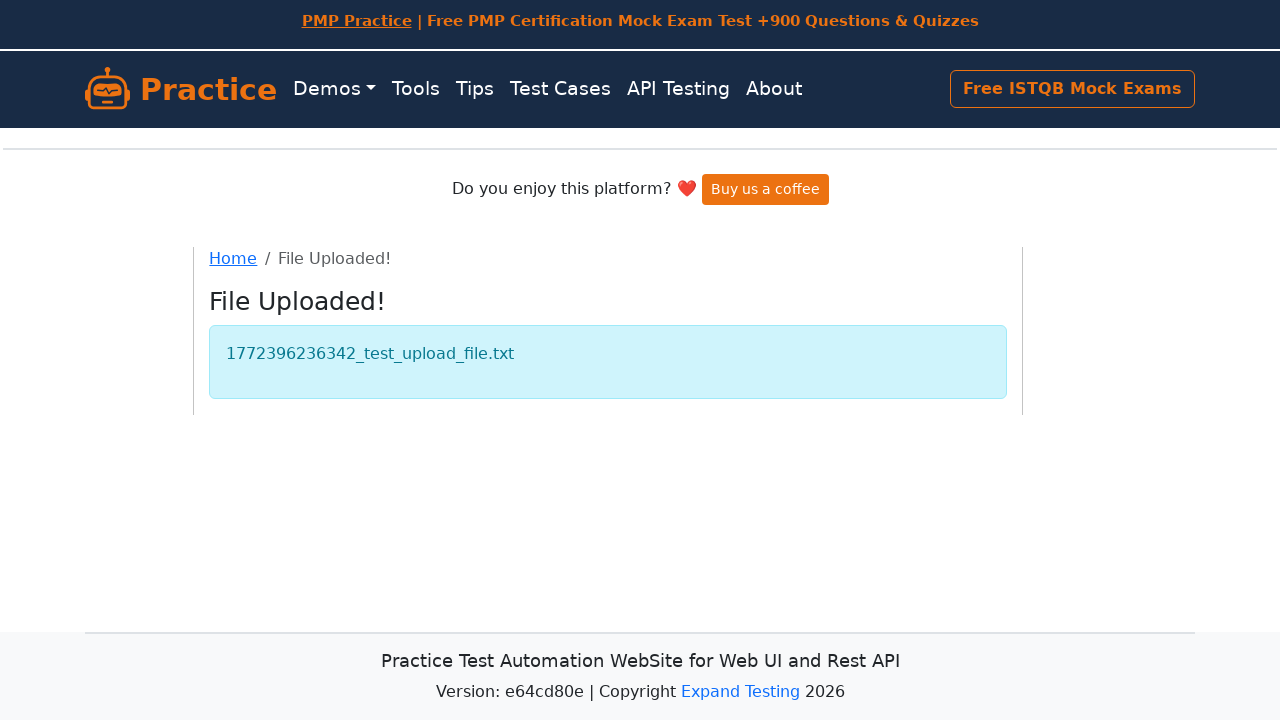